Tests adding a new todo item to the TodoMVC application by typing in the input field and pressing Enter

Starting URL: https://todomvc.com/examples/elm/

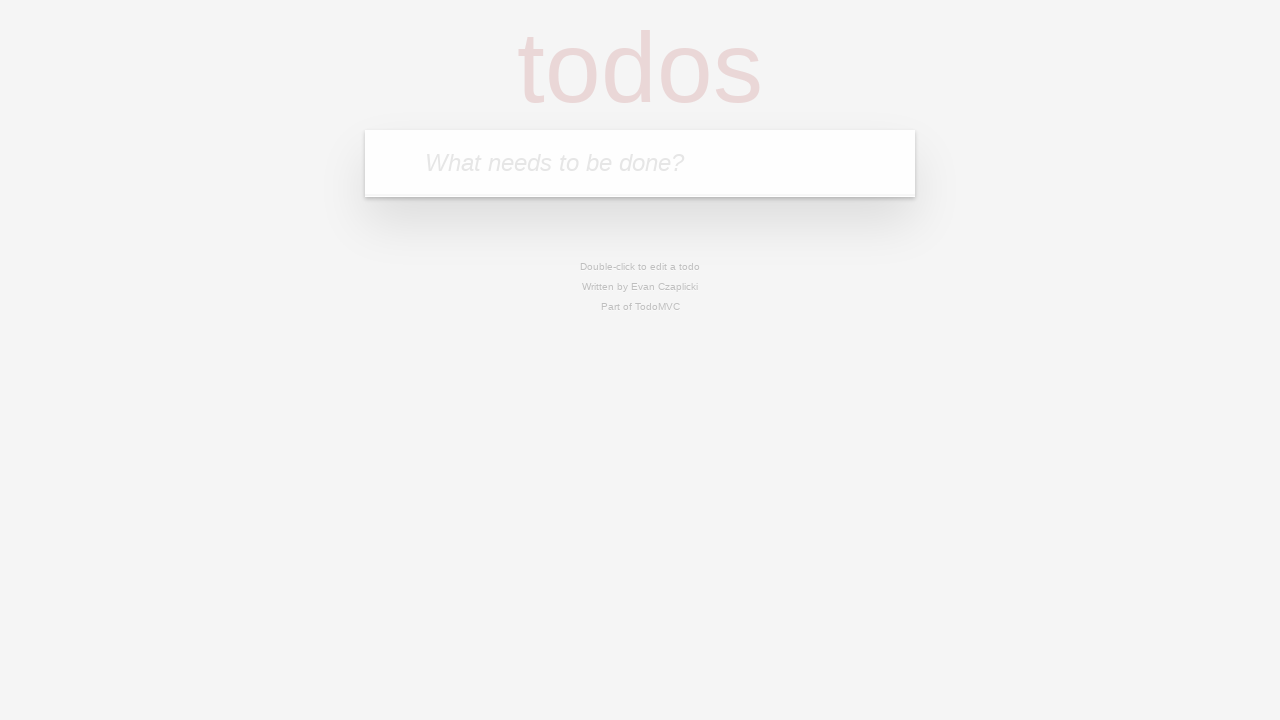

Filled new todo input field with 'Buy groceries' on .new-todo
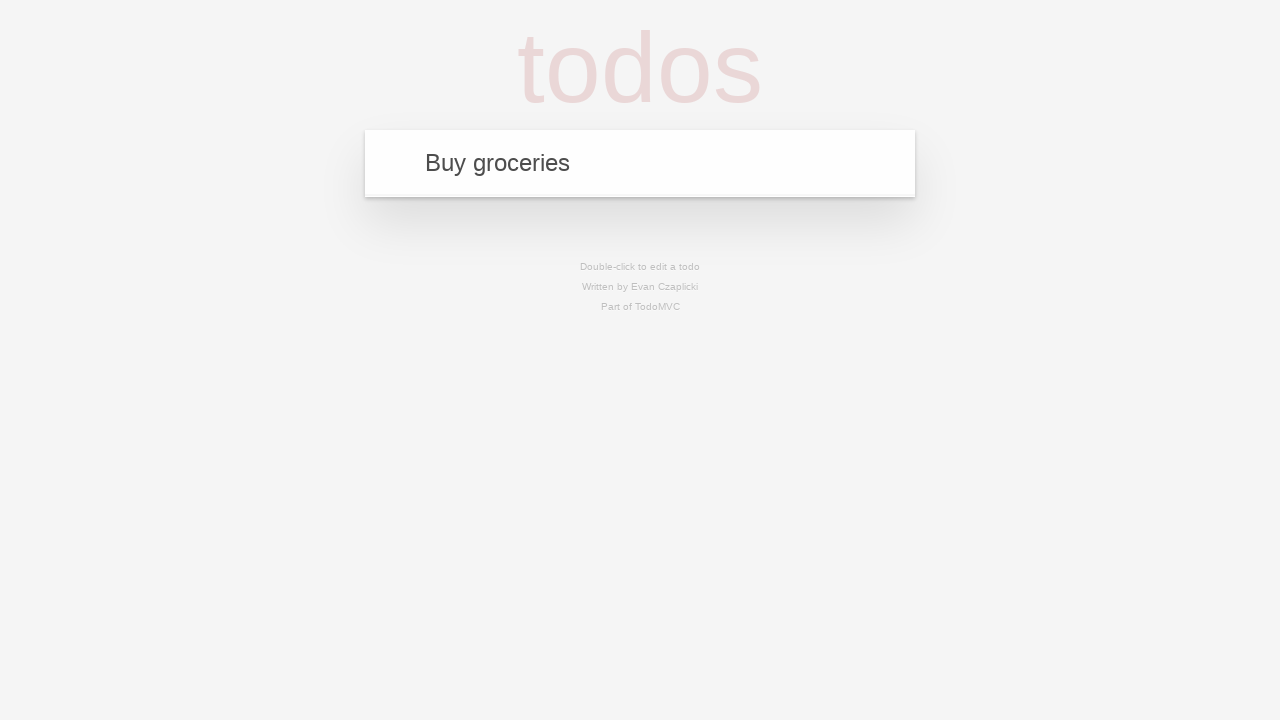

Pressed Enter to add the new todo item on .new-todo
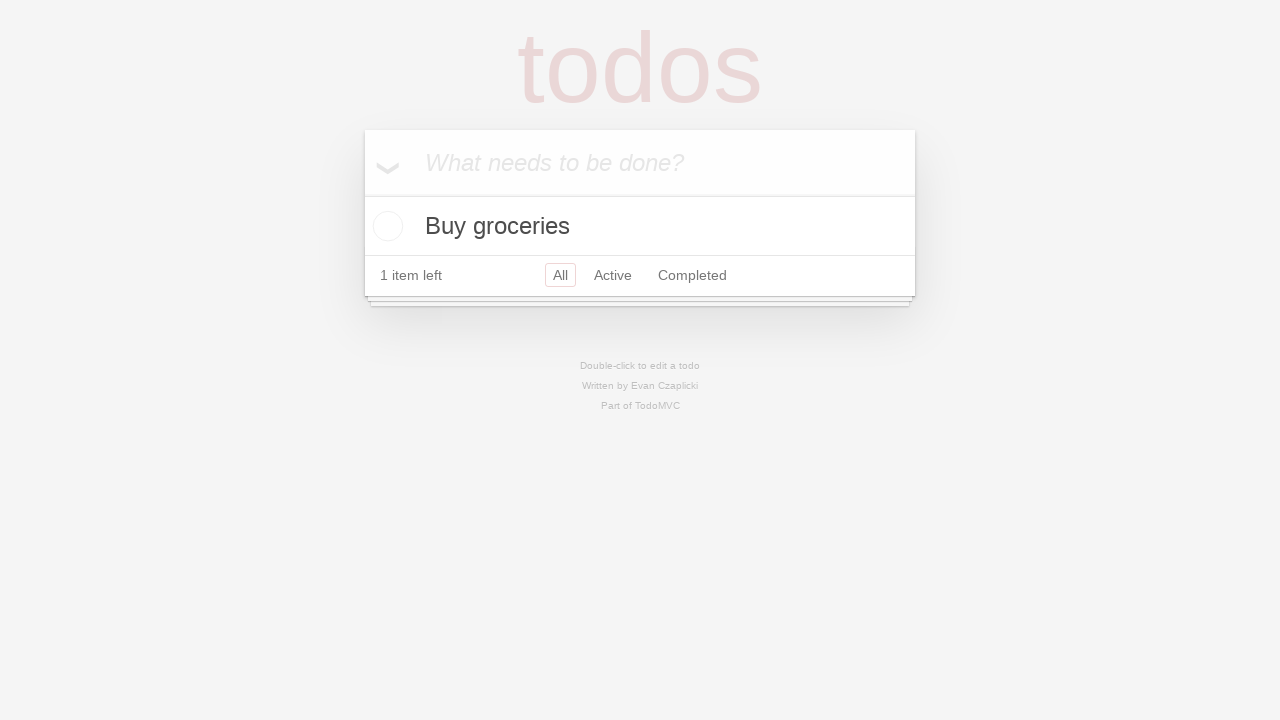

Todo item appeared in the list
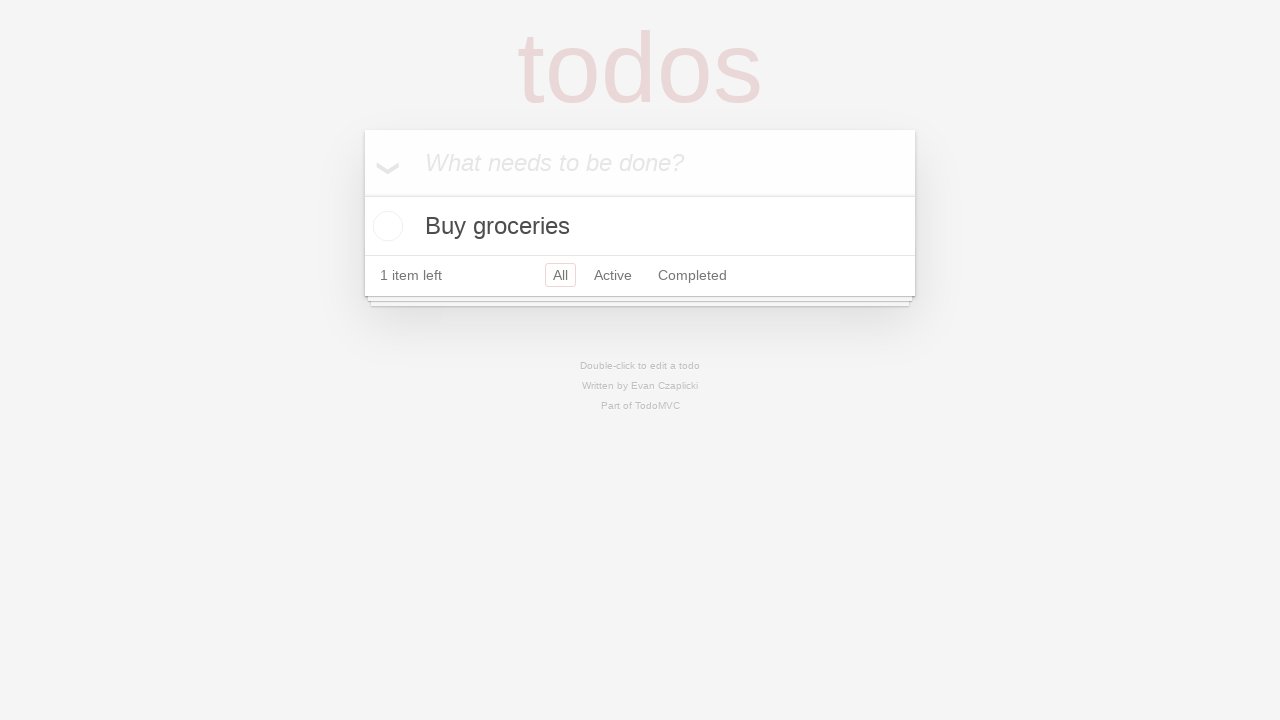

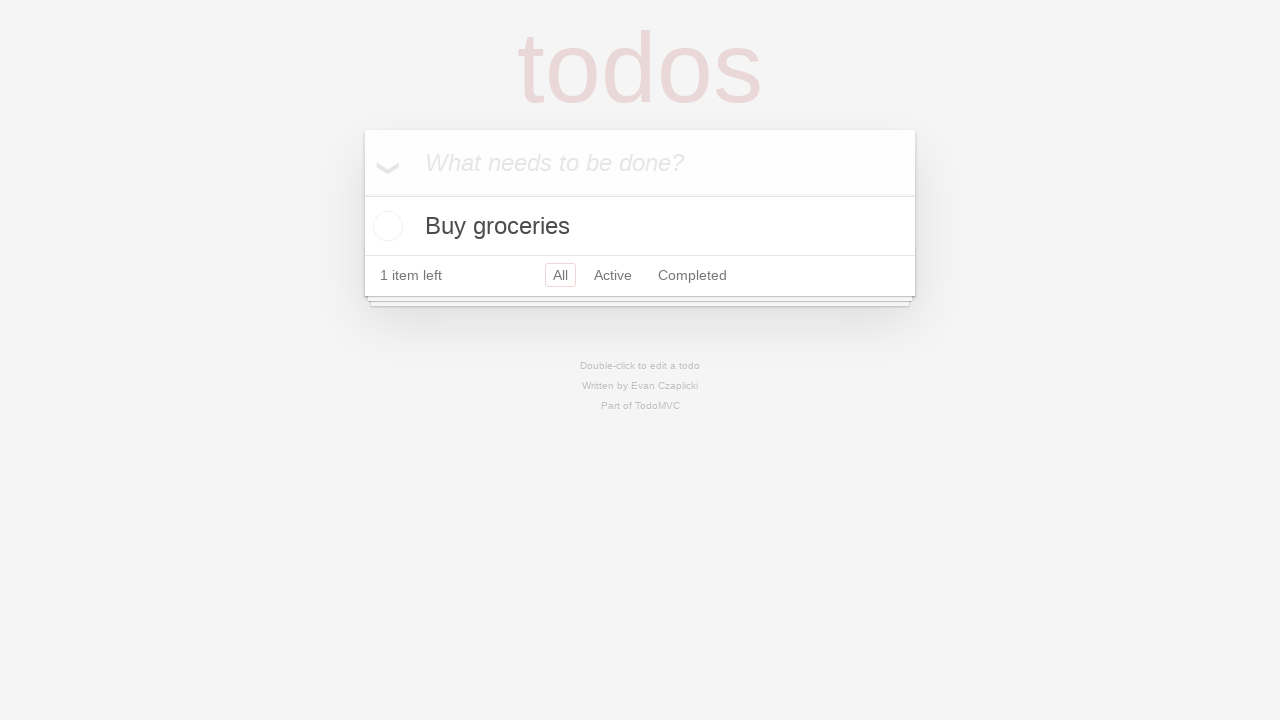